Tests a Selenium demo web form by filling text inputs, password fields, text areas, selecting dropdown options, entering datalist values, toggling checkboxes, selecting radio buttons, and navigating between pages.

Starting URL: https://www.selenium.dev/selenium/web/web-form.html

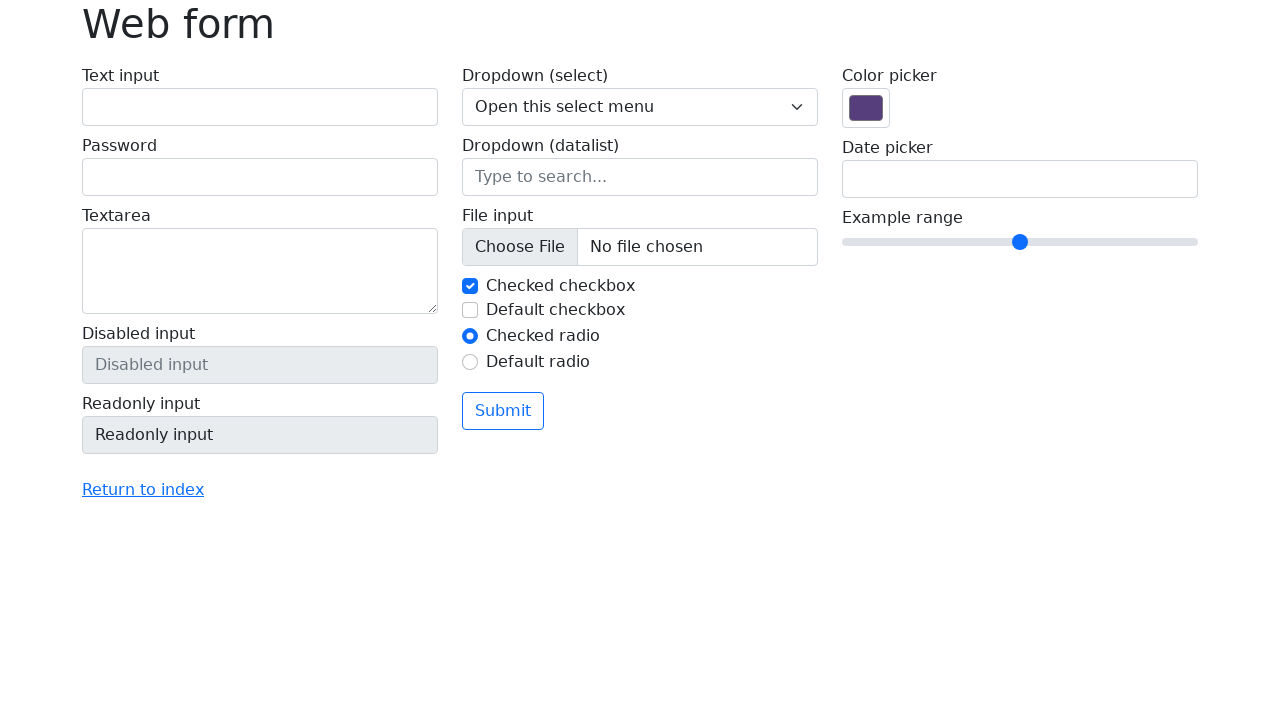

Waited for page title element to be present
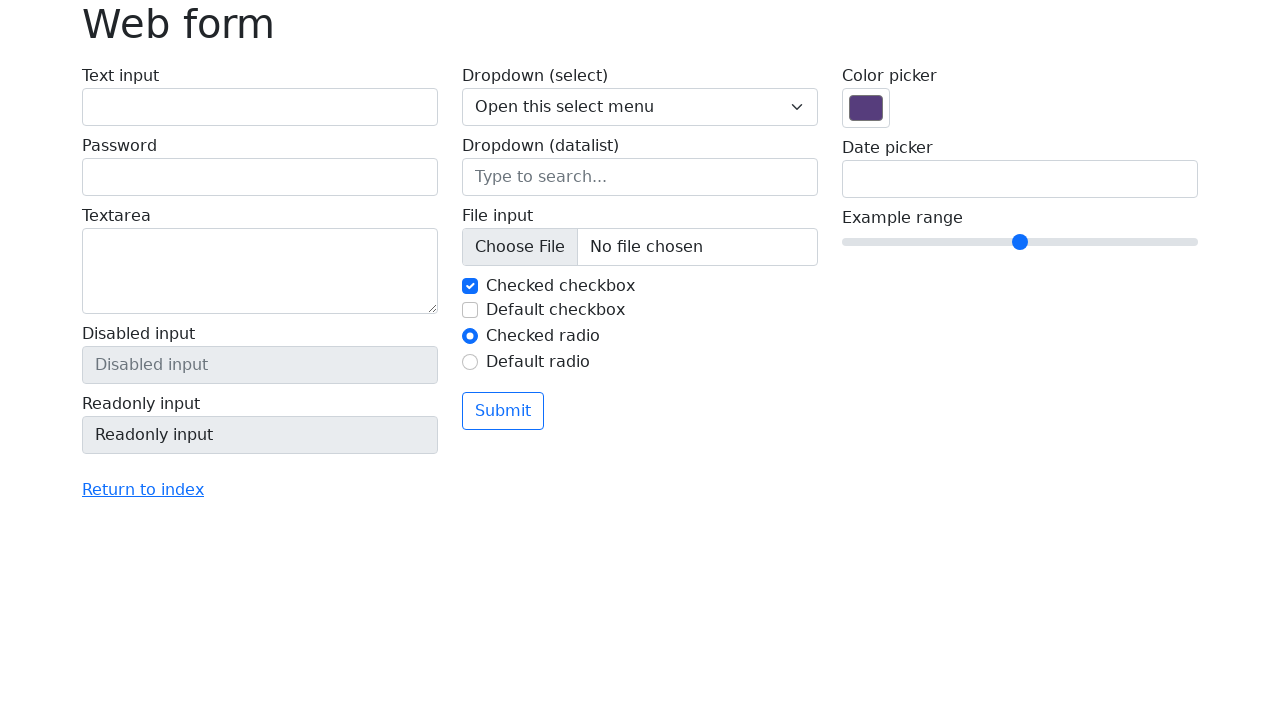

Filled text input field with 'Shubh' on #my-text-id
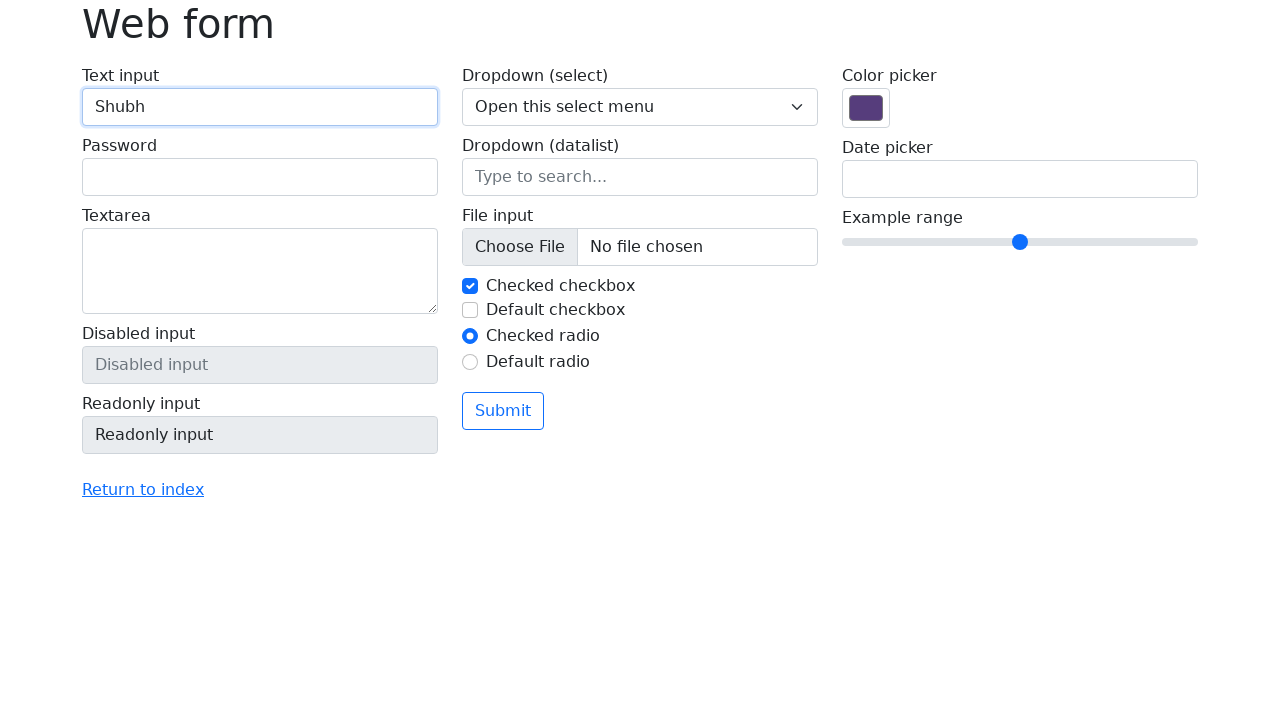

Filled password field with 'TestPass123' on input[name='my-password']
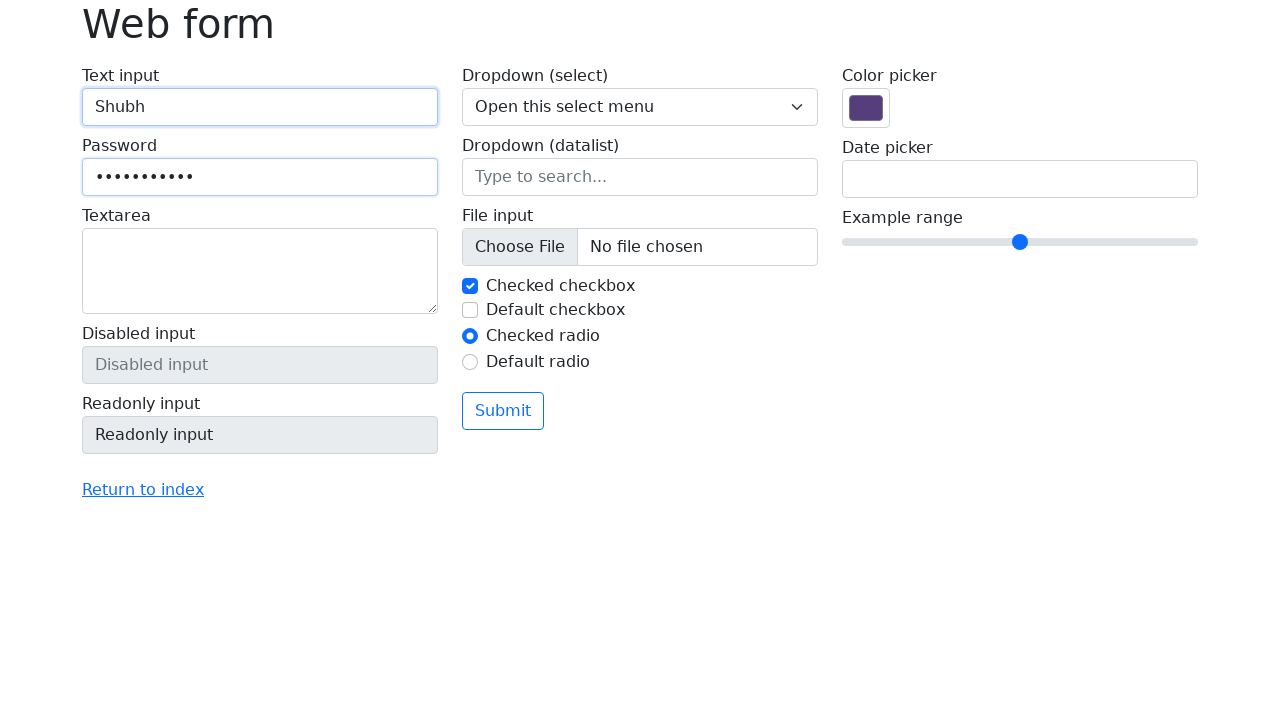

Filled textarea with 'My name is shubhma' on textarea[name='my-textarea']
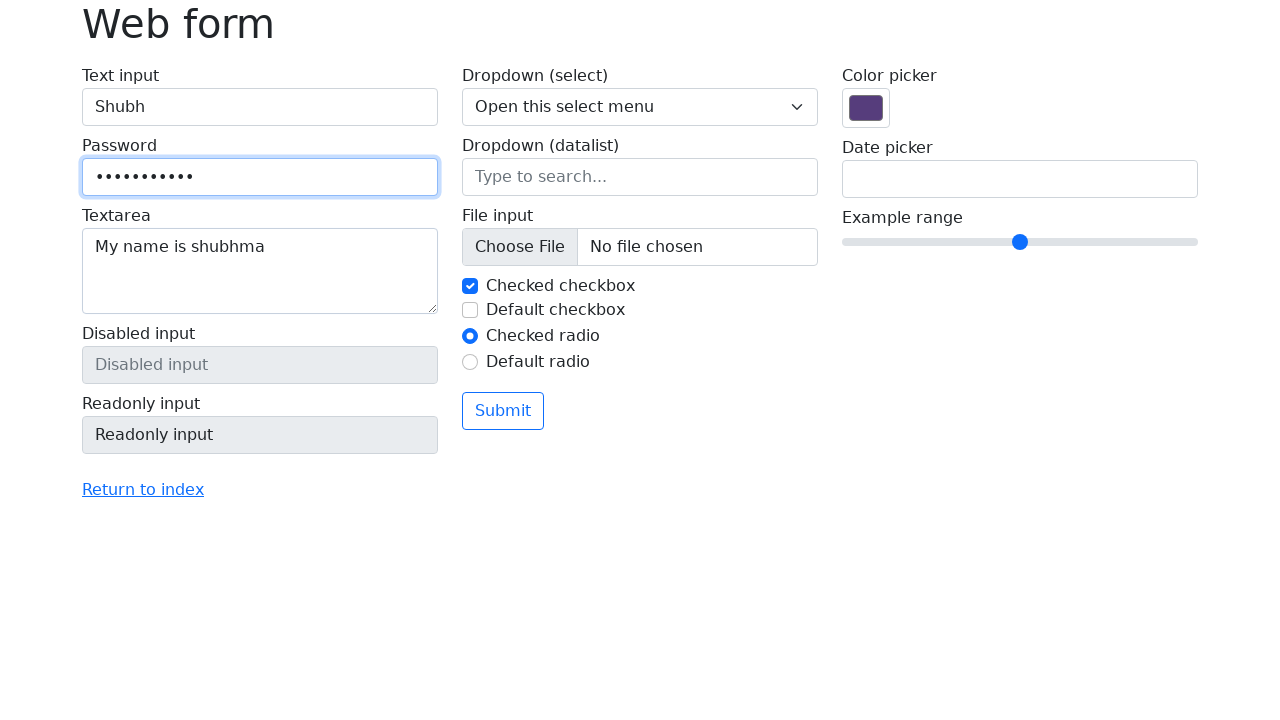

Clicked 'Return to index' link at (143, 490) on text=Return to index
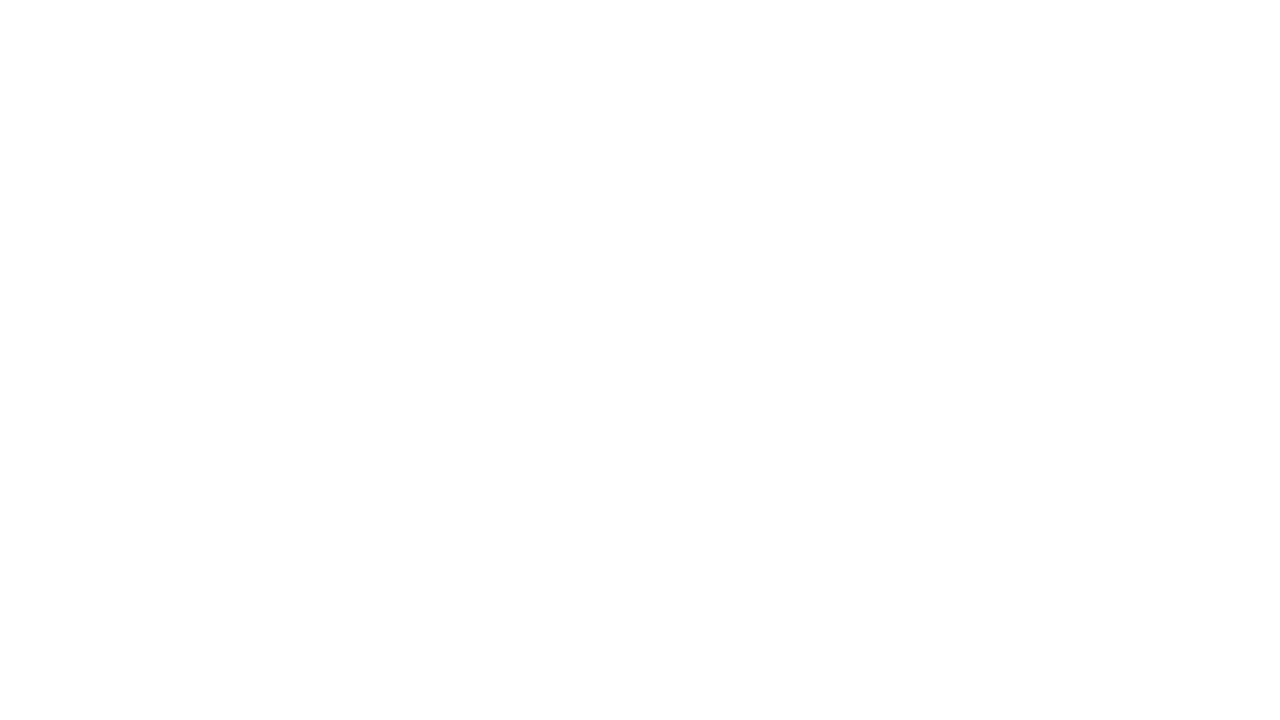

Page load completed
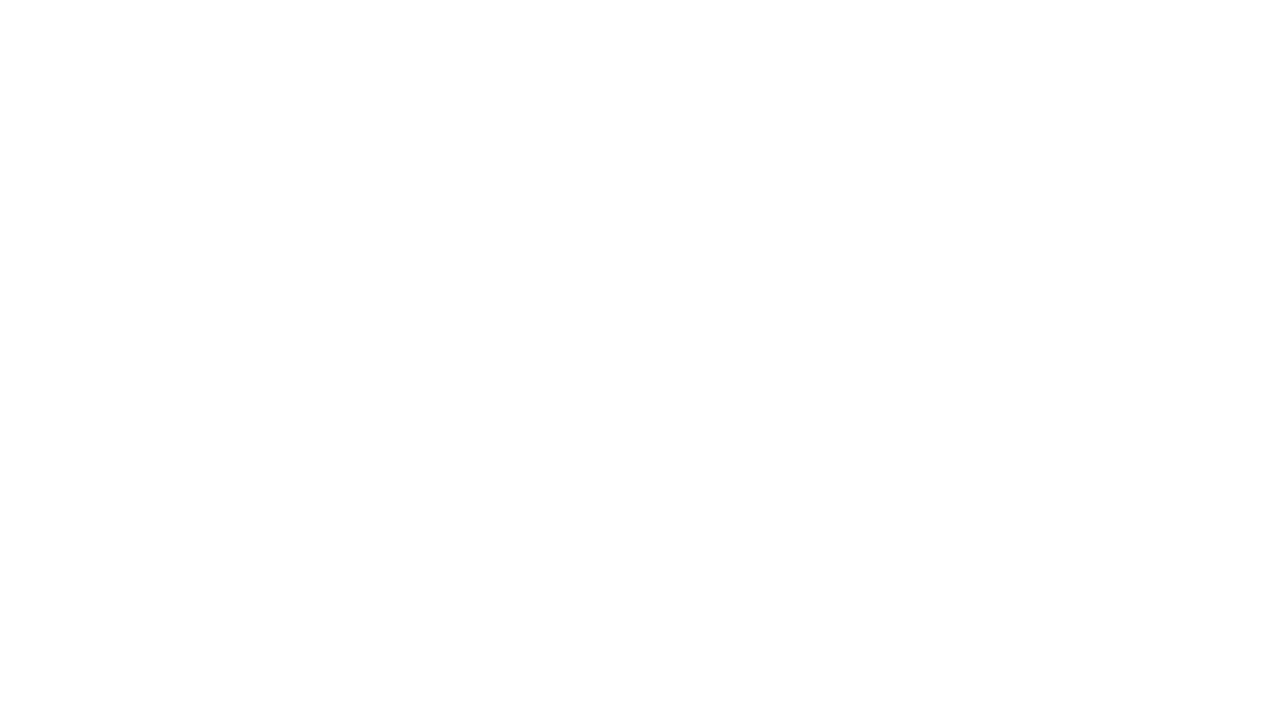

Clicked on 'blank.html' link at (82, 240) on a:has-text('blank.html')
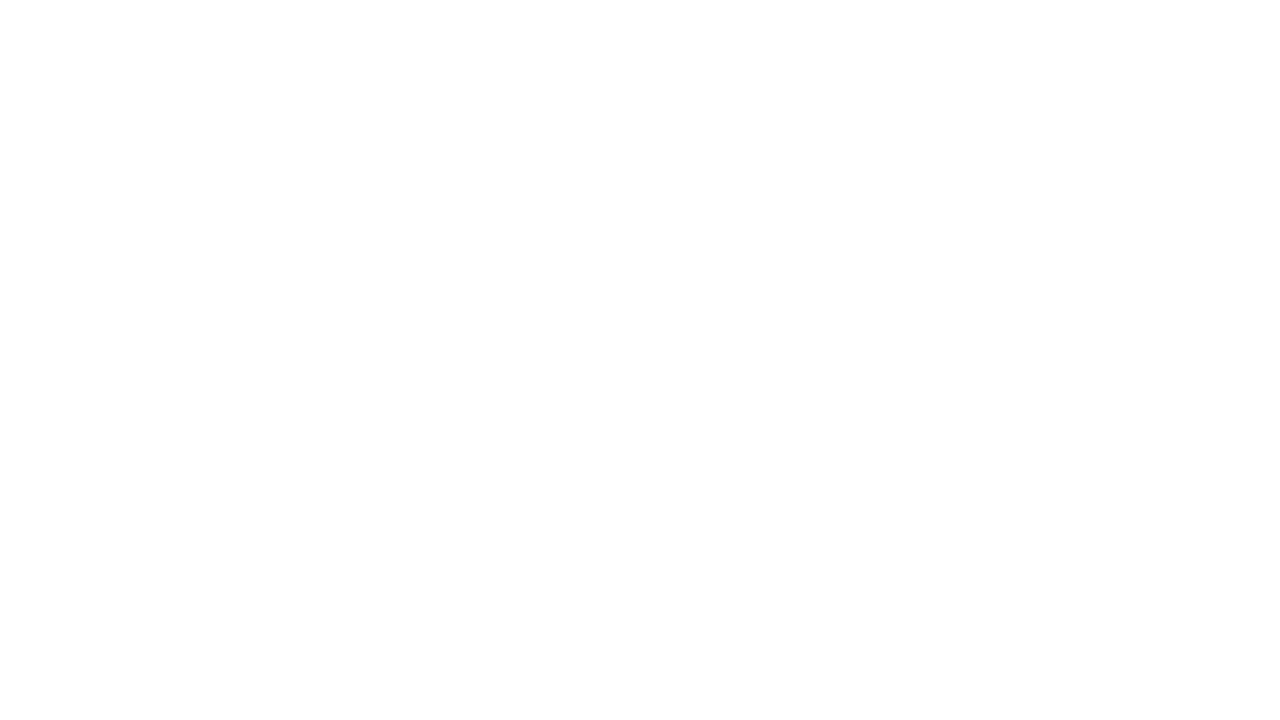

Navigated back once
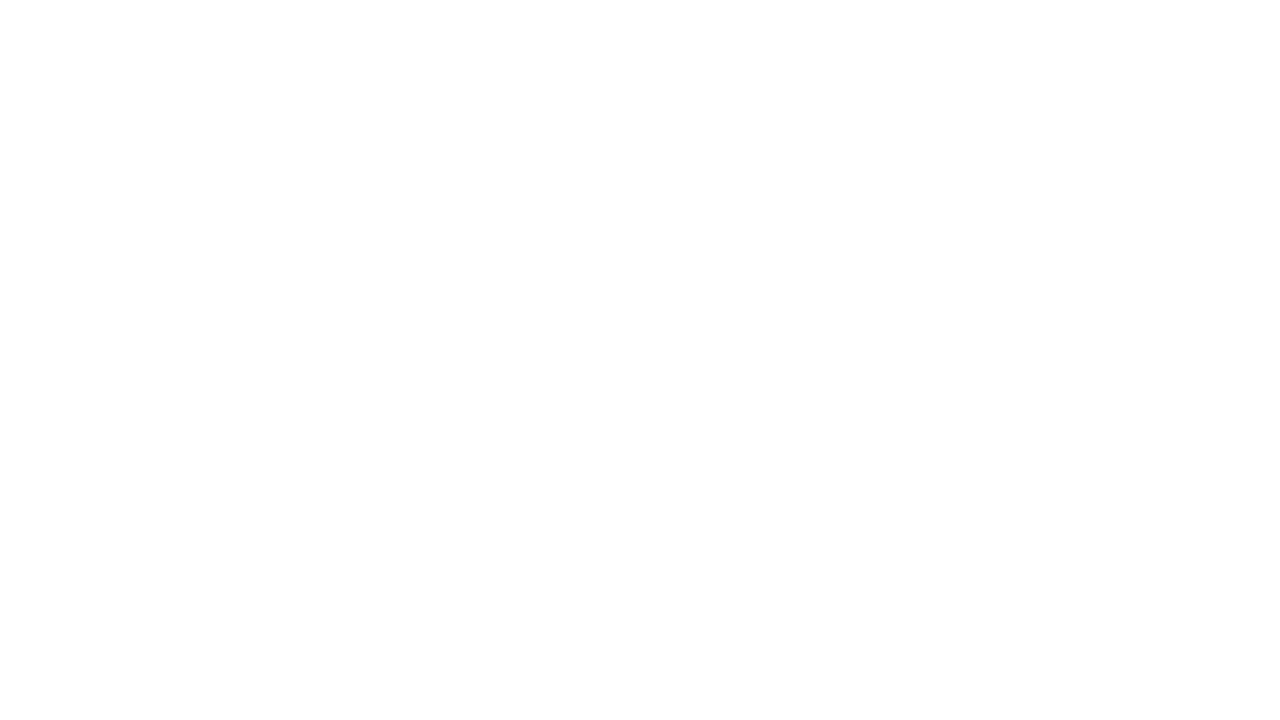

Navigated back twice to return to the form
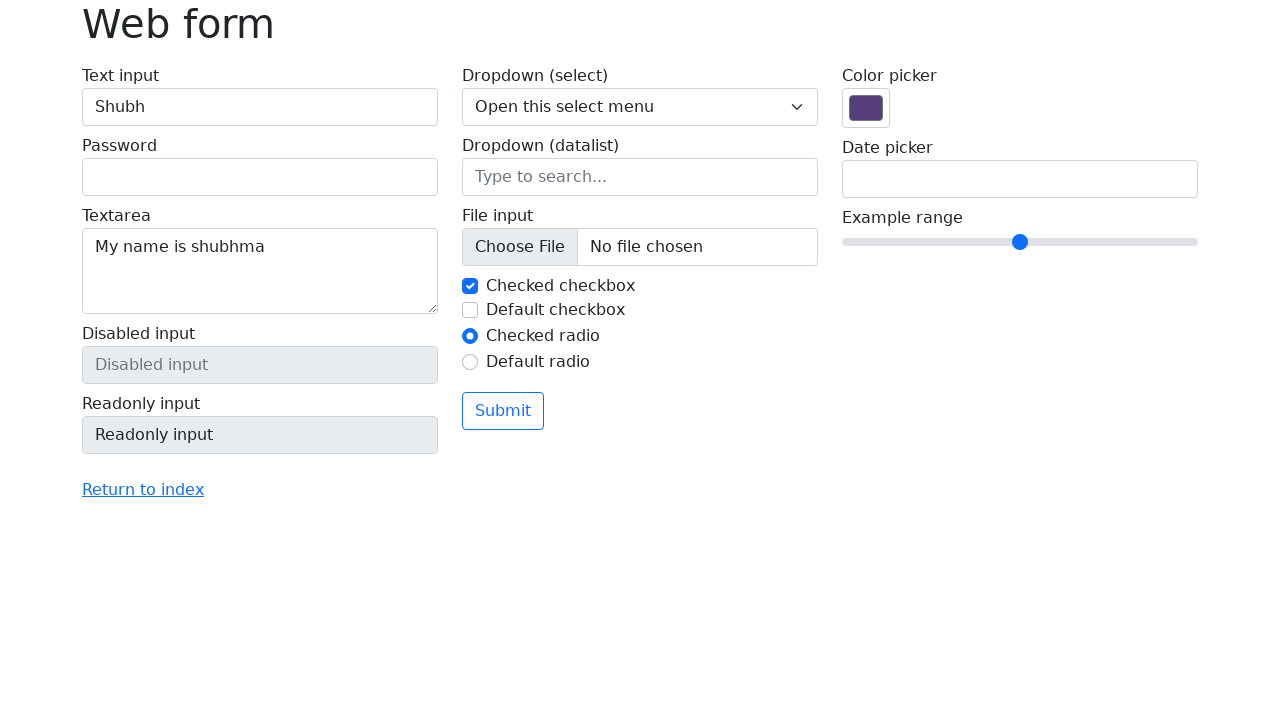

Waited for dropdown select element to be visible
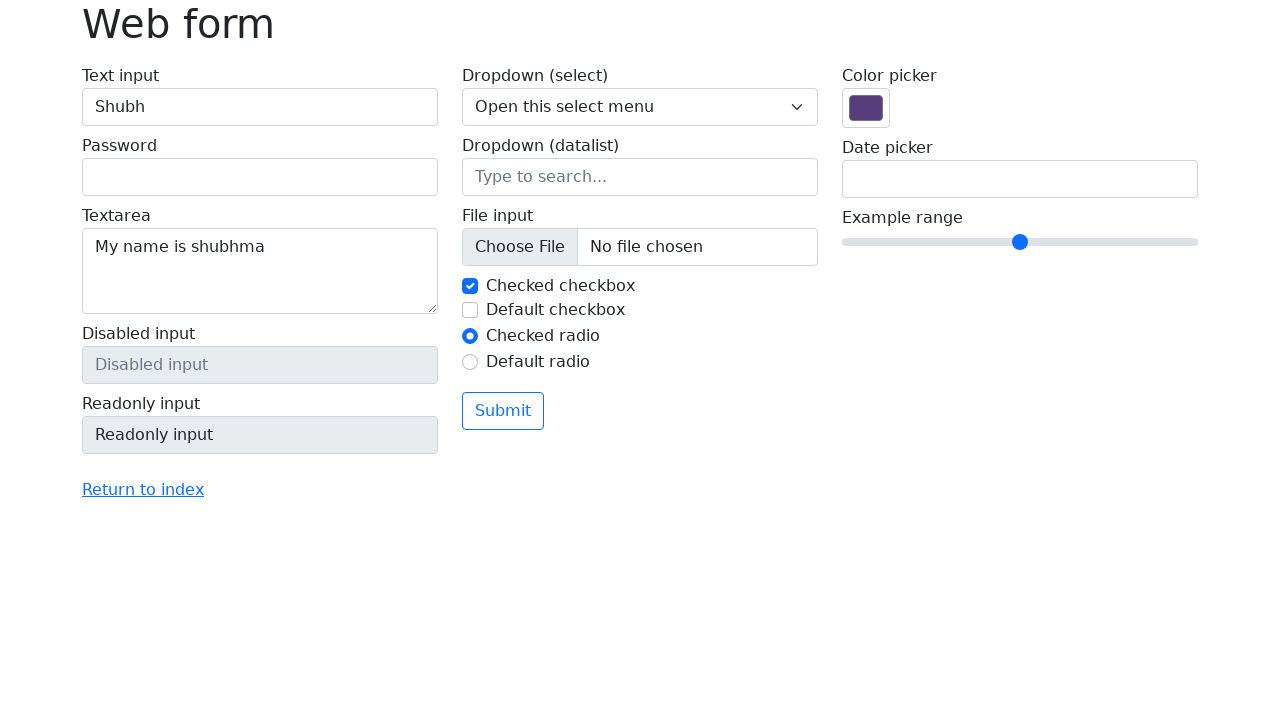

Selected option at index 2 (Two) from dropdown on select[name='my-select']
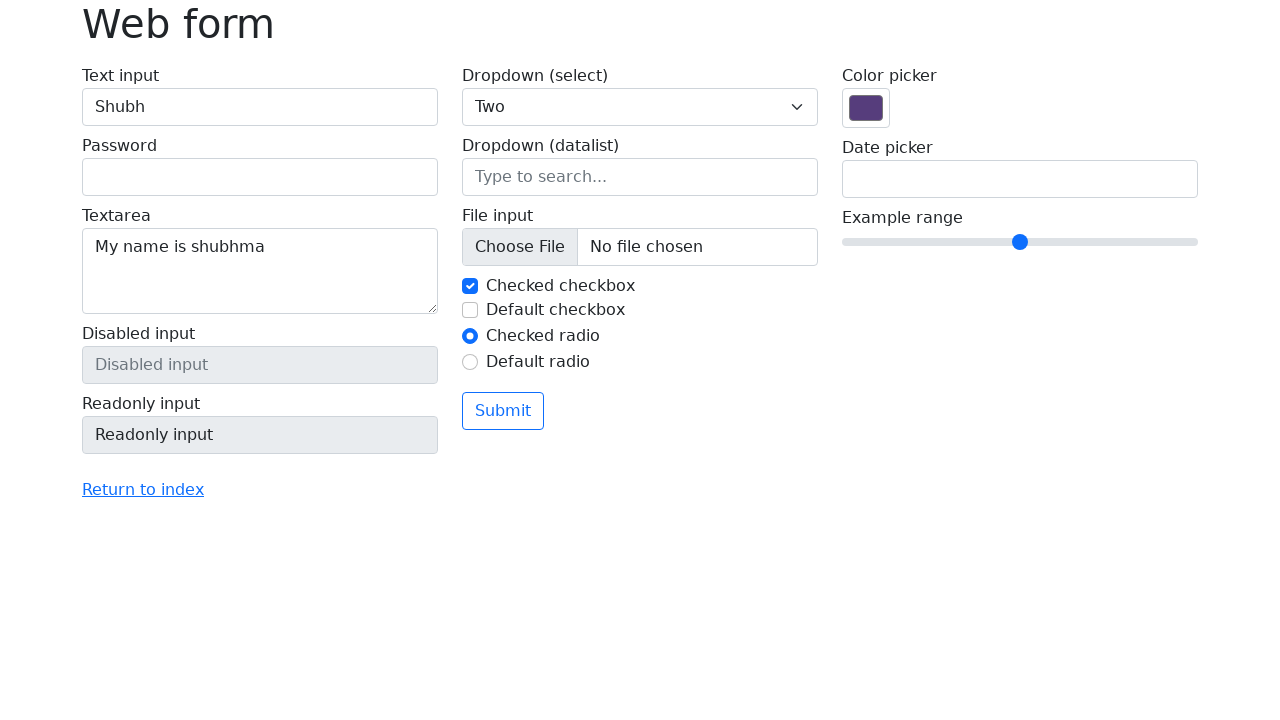

Filled datalist input with 'San Francisco' on input[list='my-options']
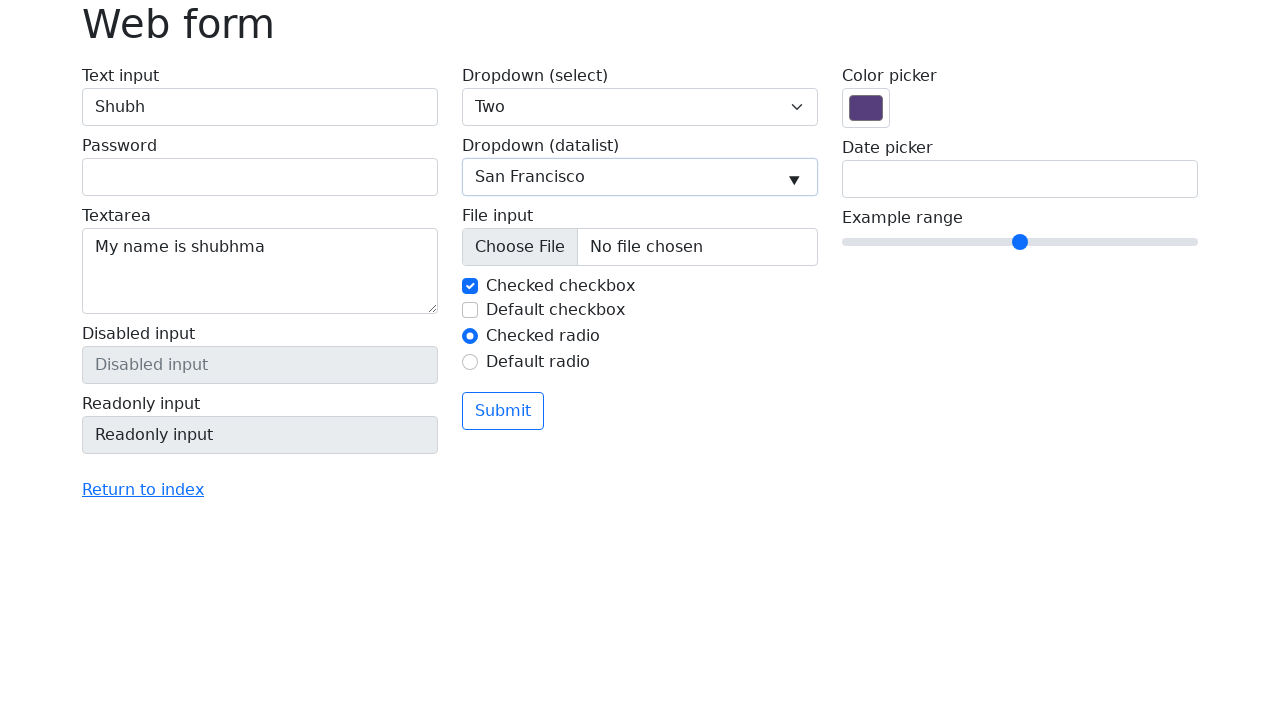

Toggled first checkbox (unchecked) at (470, 286) on #my-check-1
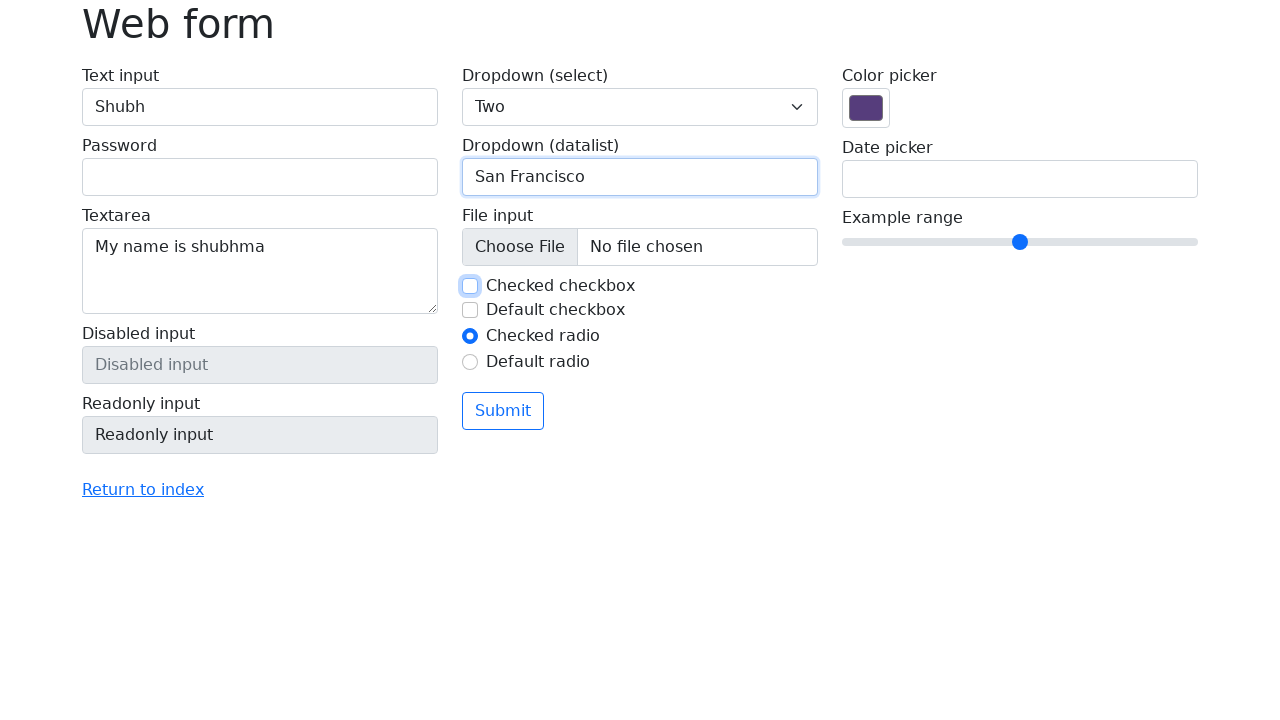

Toggled first checkbox again (checked) at (470, 286) on #my-check-1
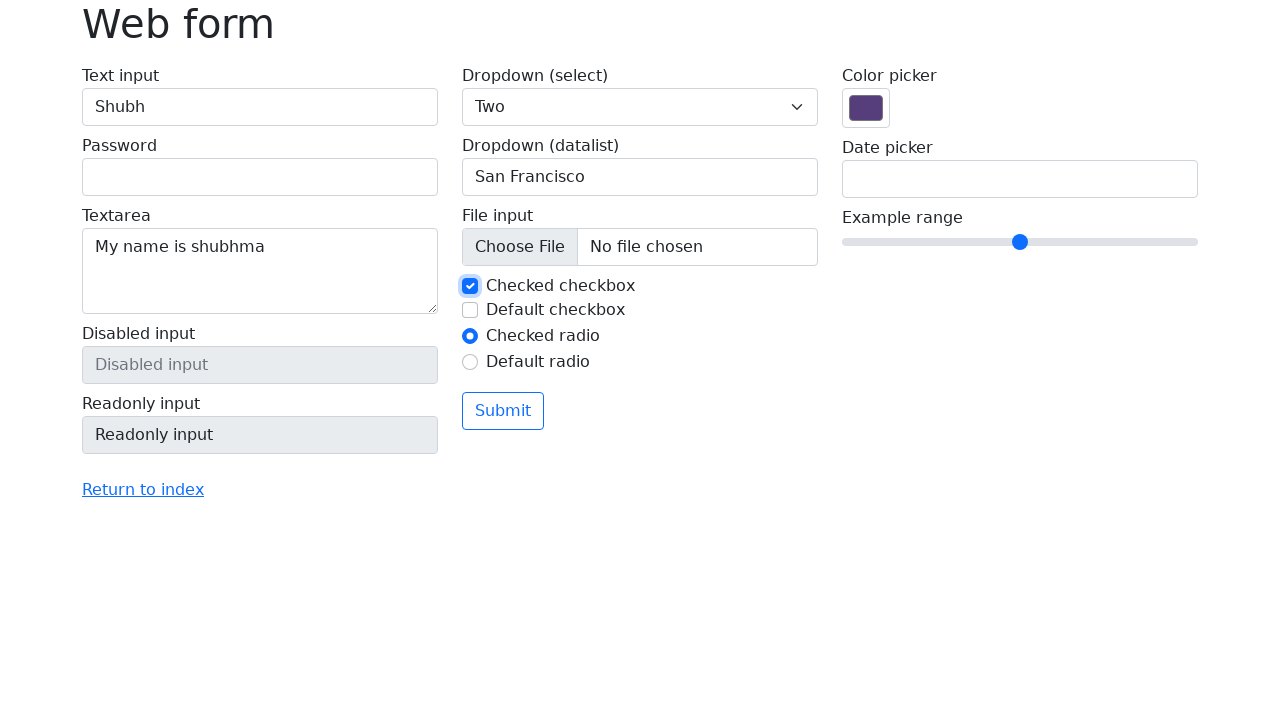

Checked the second checkbox at (470, 310) on #my-check-2
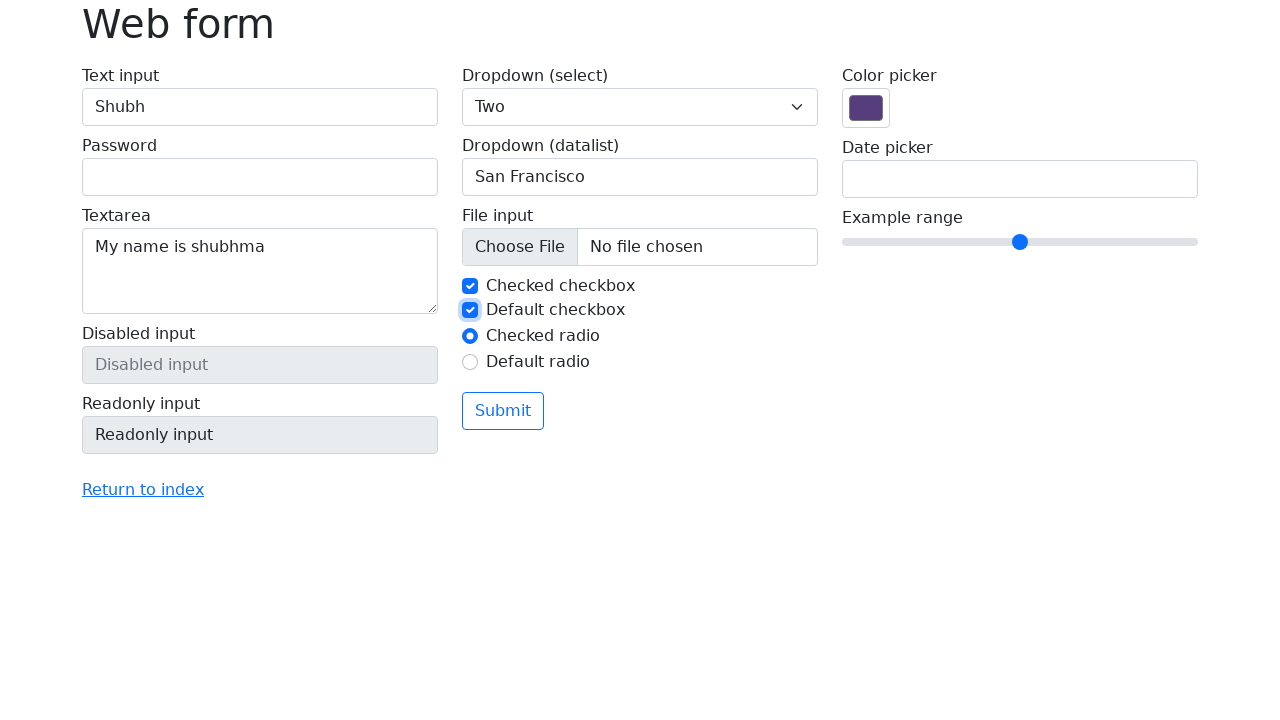

Selected the second radio button at (470, 362) on #my-radio-2
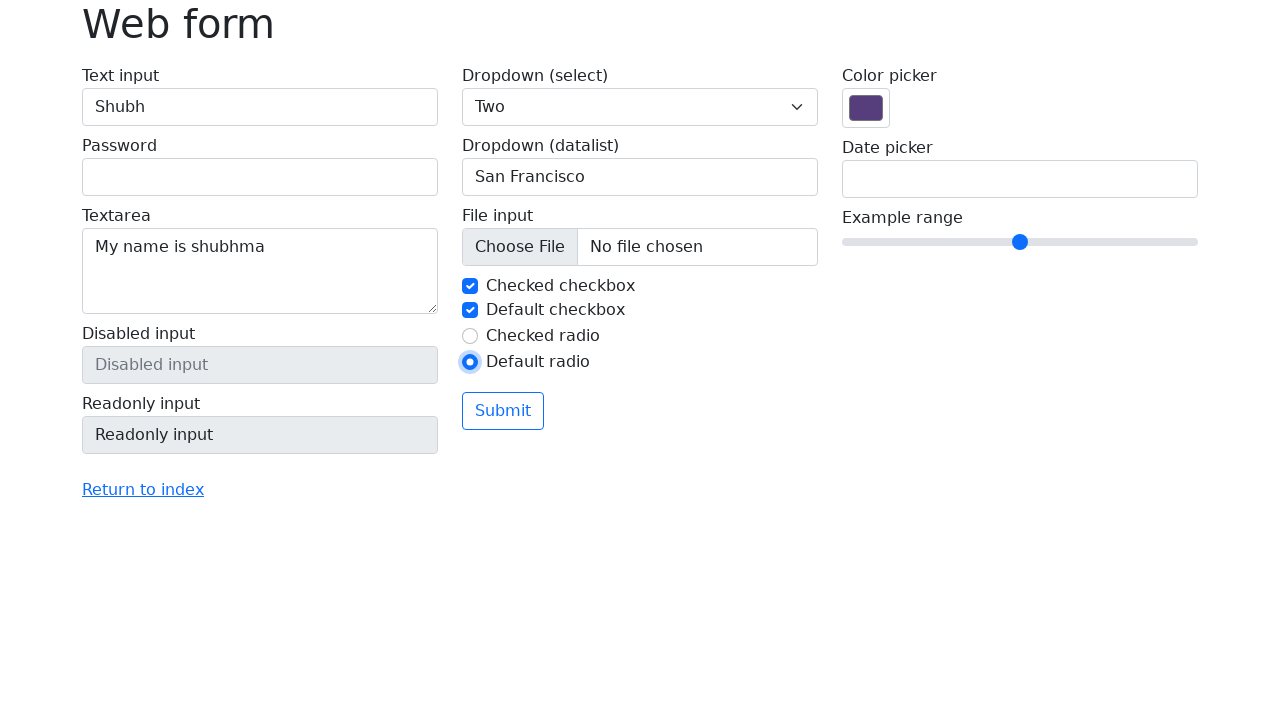

Changed color picker value to red (#ff0000)
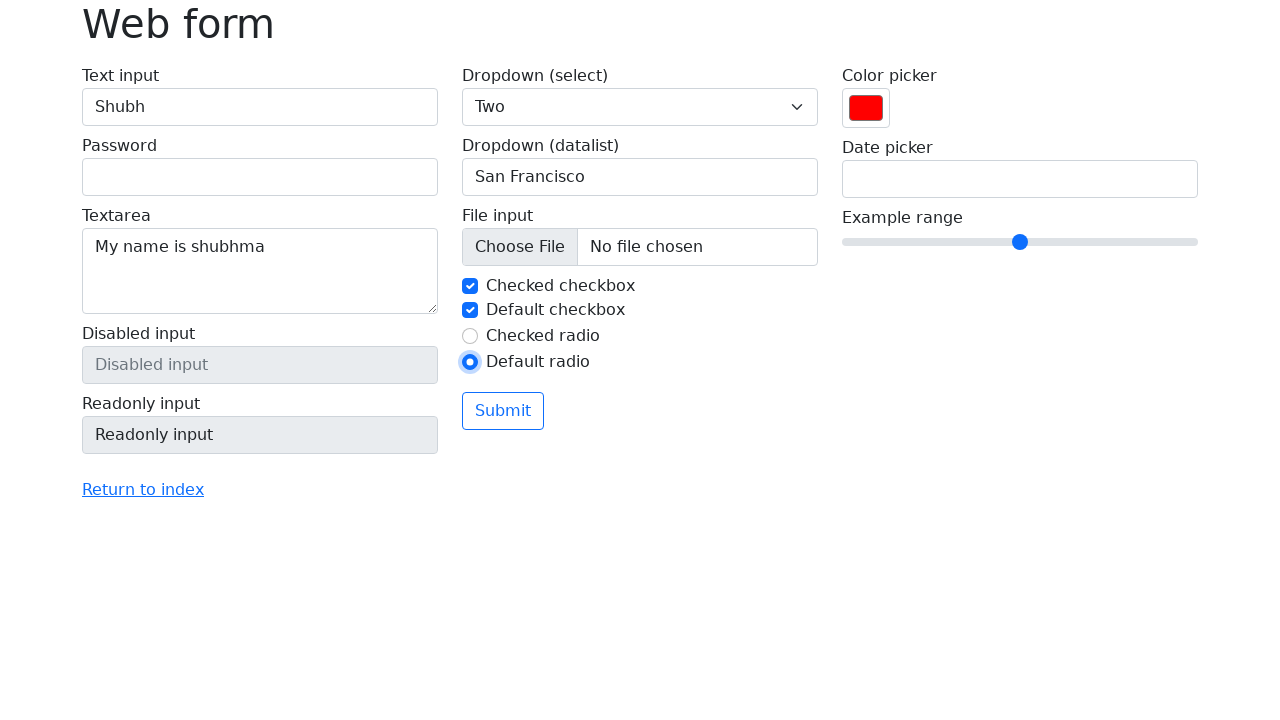

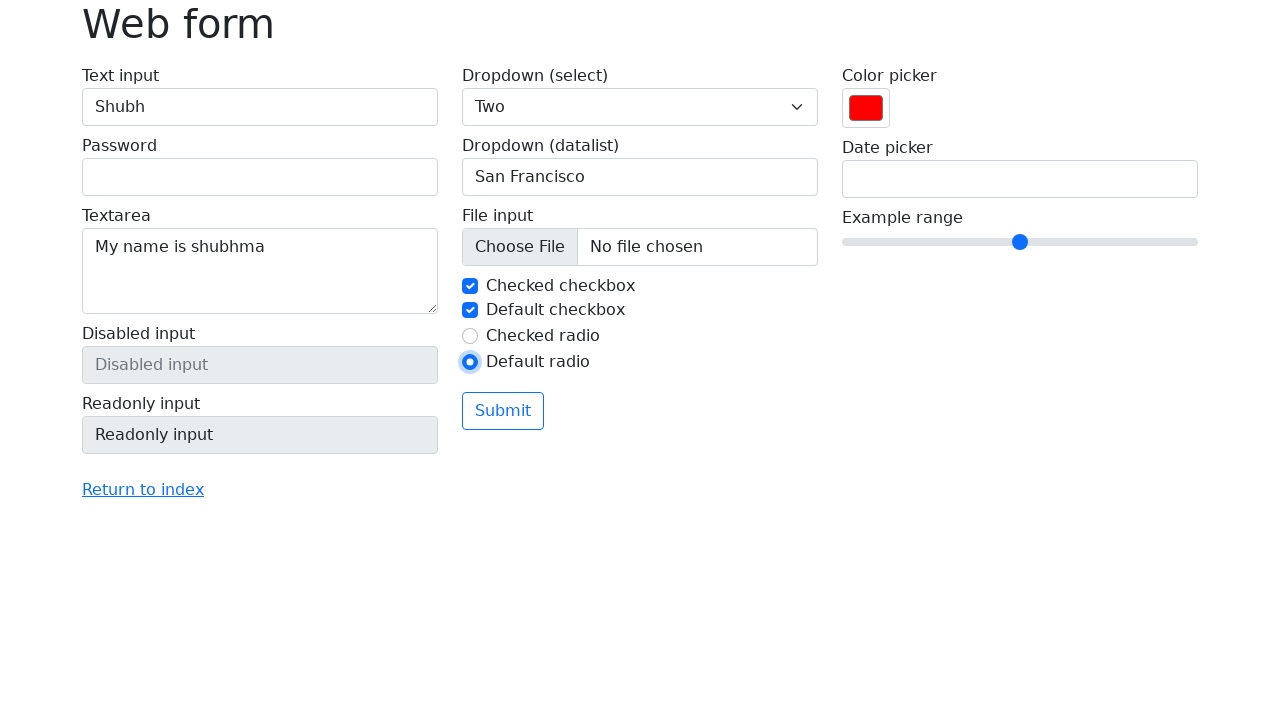